Enters delivery location by clicking on the location input, dropdown, and using current location button

Starting URL: https://www.swiggy.com/

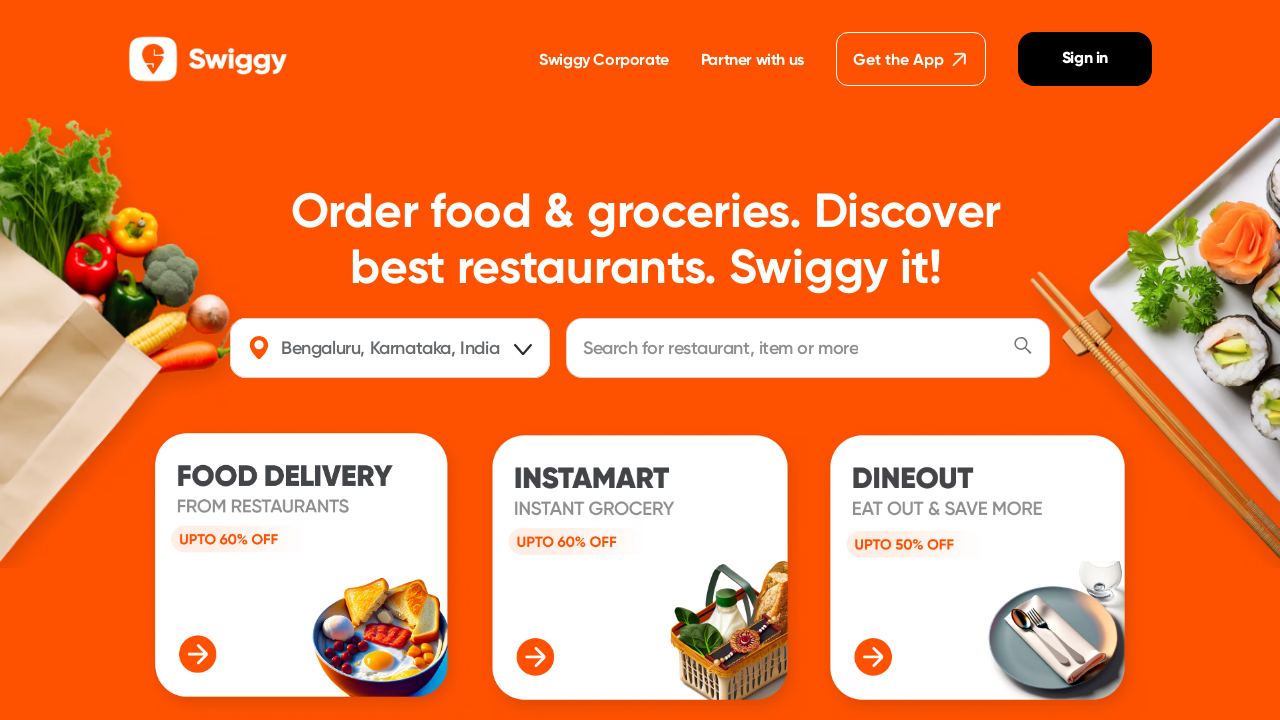

Clicked on delivery location input field at (392, 348) on internal:attr=[placeholder="Enter your delivery location"i]
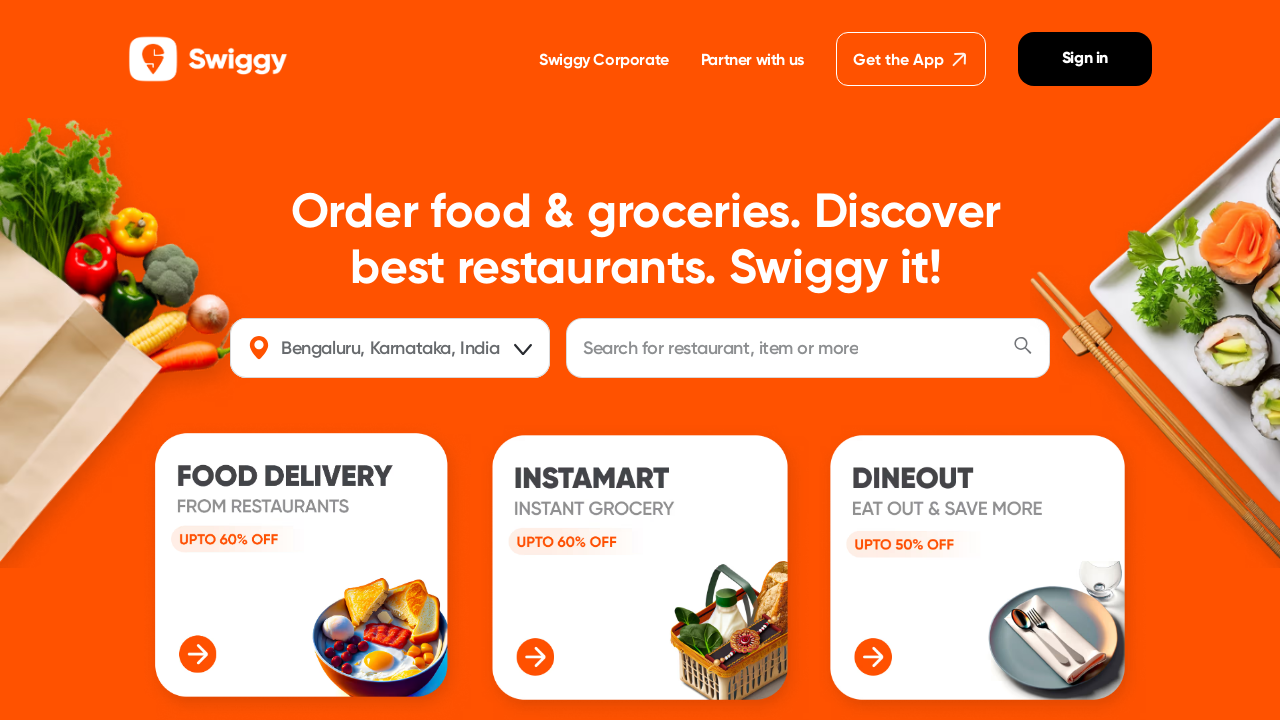

Clicked on dropdown icon at (523, 348) on internal:label="rating-down-down-icon"i
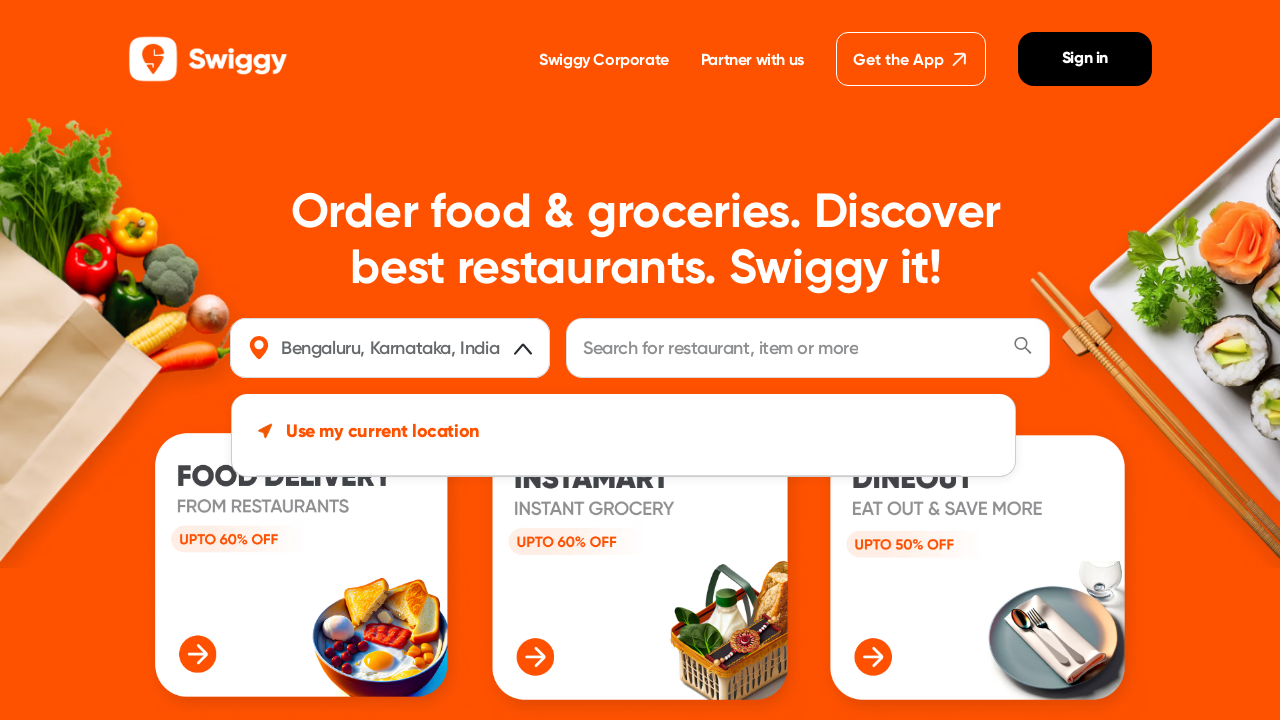

Clicked on 'Use my current location' button at (608, 435) on internal:role=button[name="Use my current location"i]
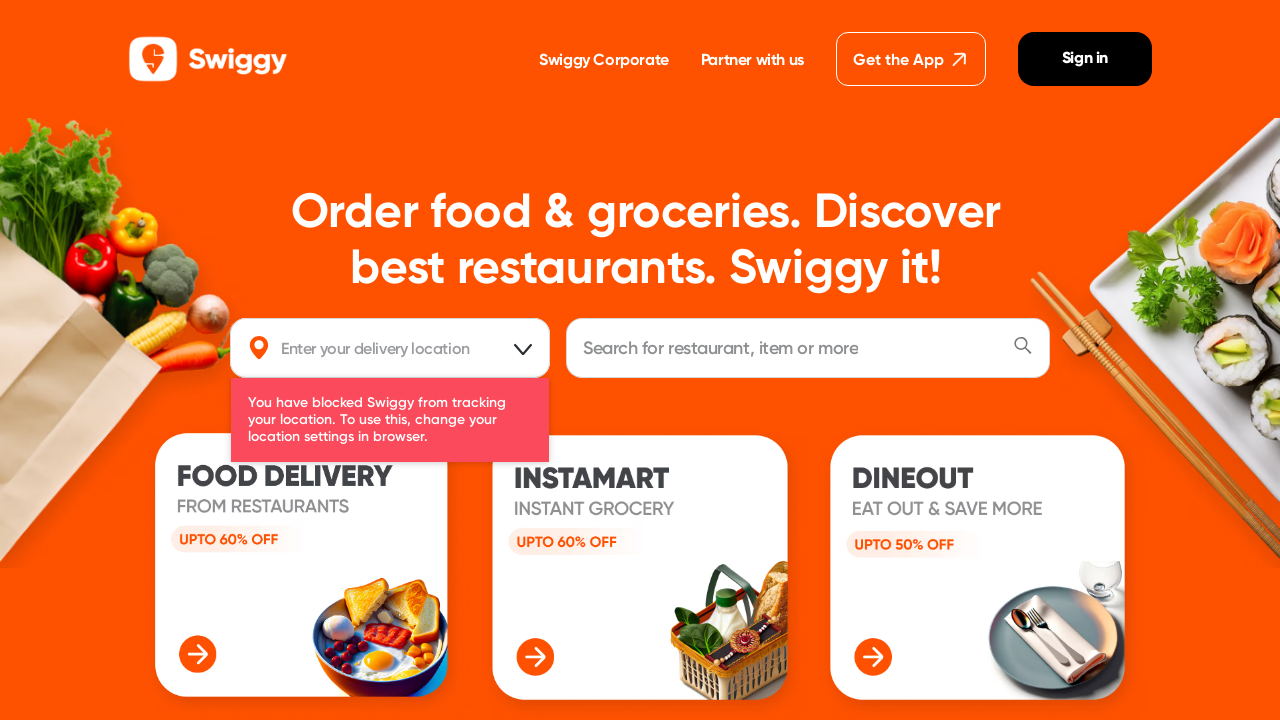

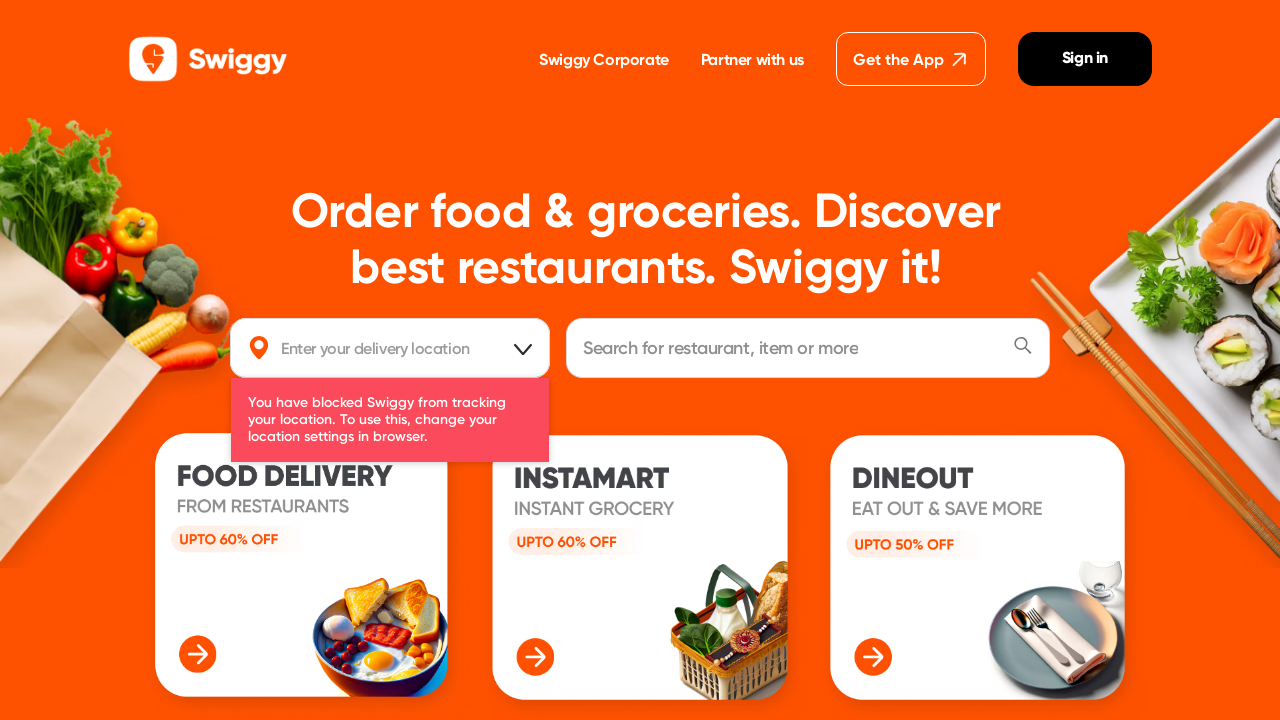